Tests clicking on the multi-select box and verifying the states list is displayed

Starting URL: https://www.lambdatest.com/selenium-playground/jquery-dropdown-search-demo

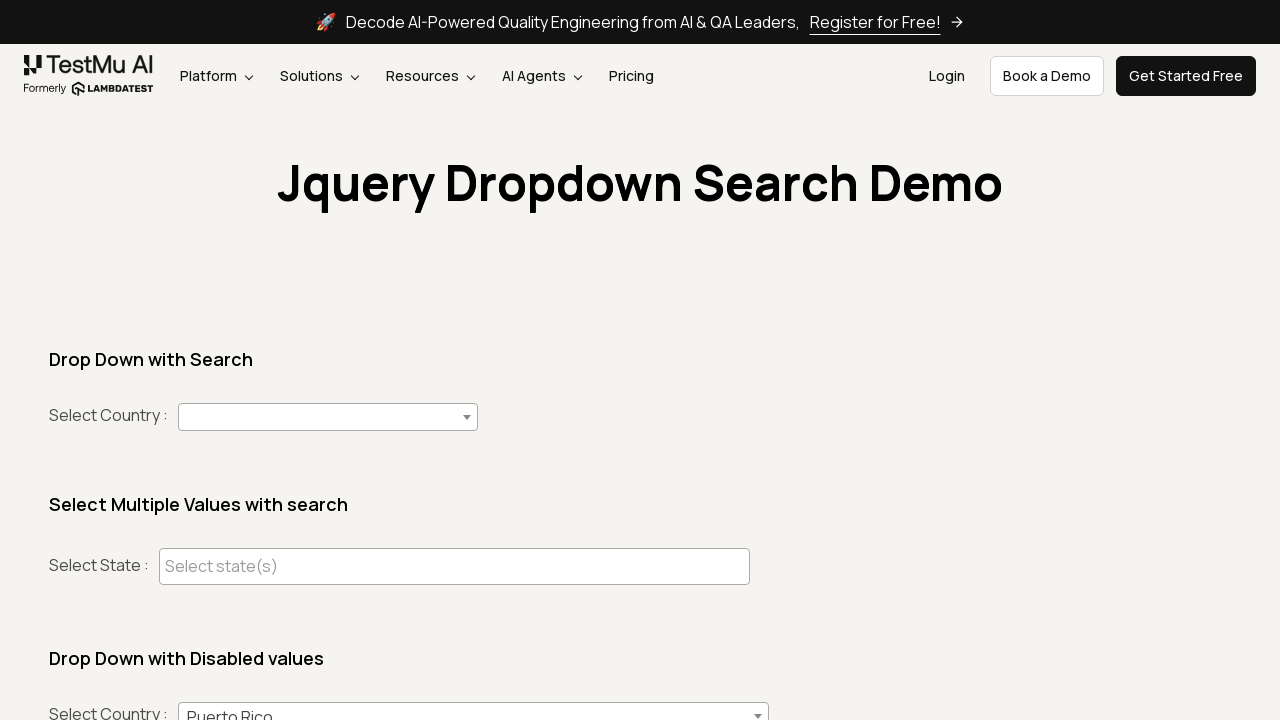

Clicked on the multi-select box to open dropdown at (454, 566) on .select2-container--default .select2-selection--multiple
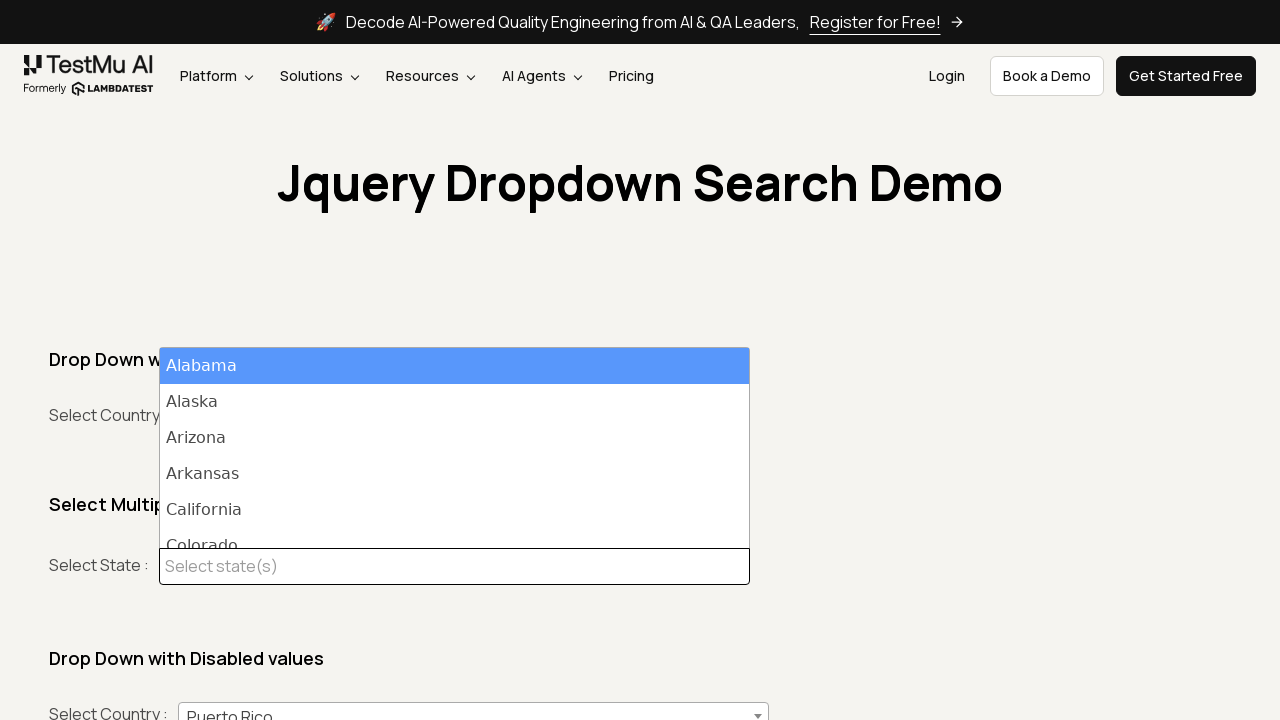

Verified states list dropdown is displayed
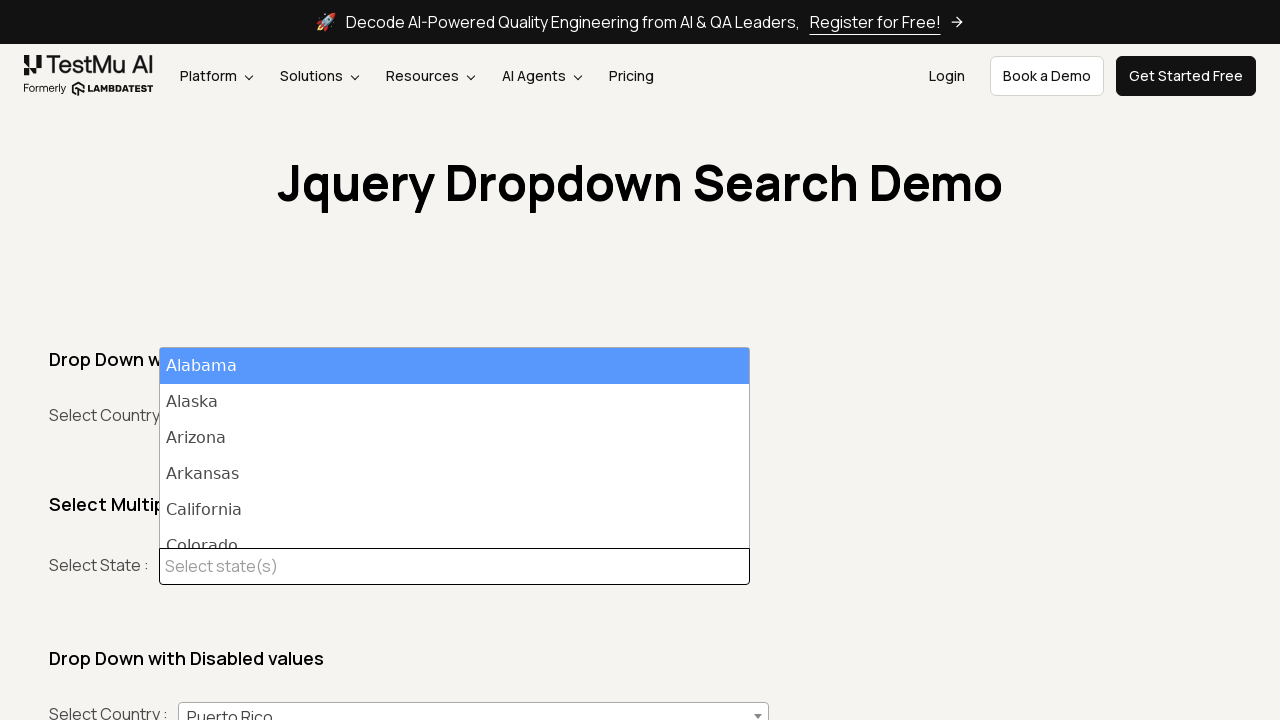

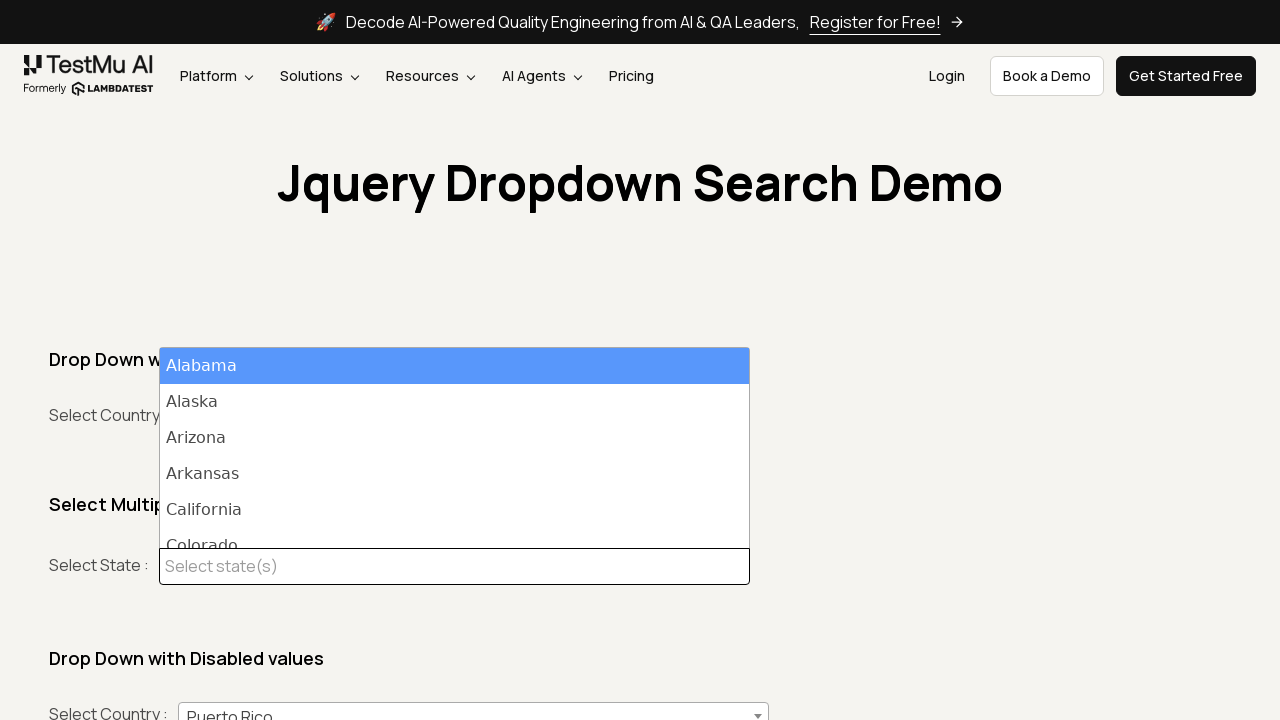